Navigates to an energy monitoring page and verifies that the electricity quantity element is present

Starting URL: https://rems.energy.or.kr/admin/monitor/view/monitorCmb

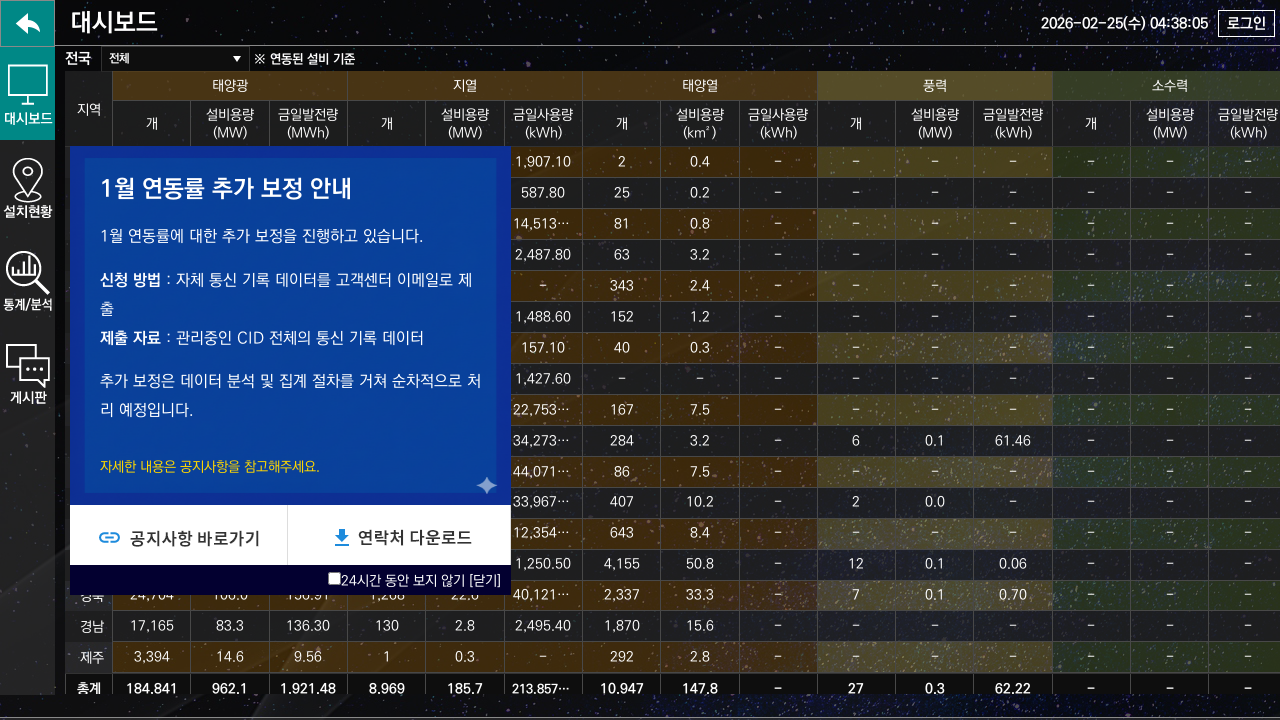

Navigated to energy monitoring page at https://rems.energy.or.kr/admin/monitor/view/monitorCmb
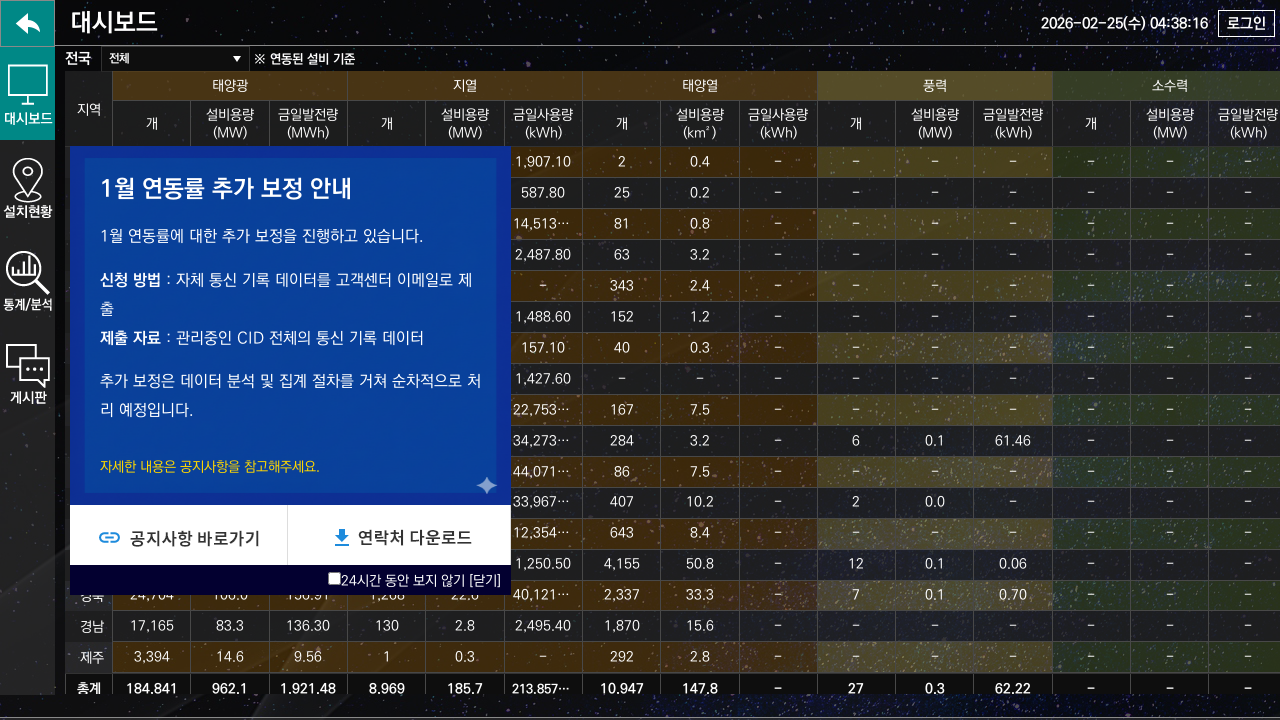

Waited for electricity quantity element (GelecQty) to be present
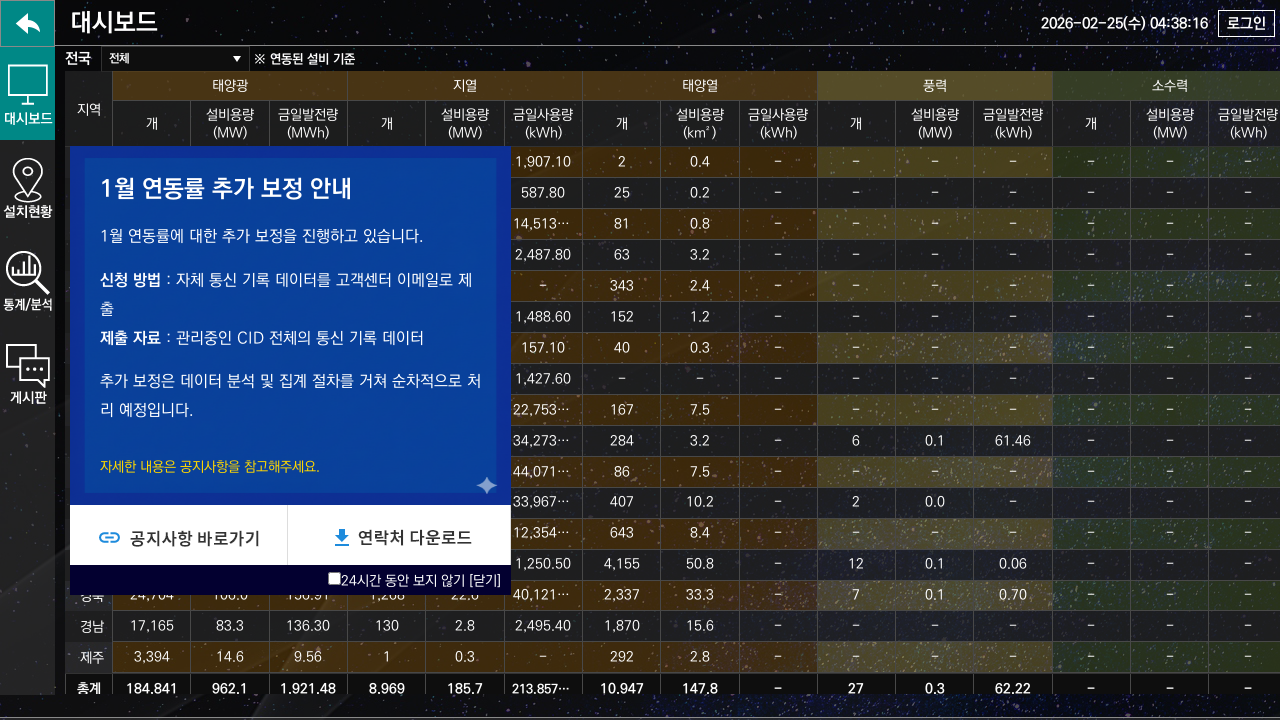

Verified that electricity quantity element is present and ready
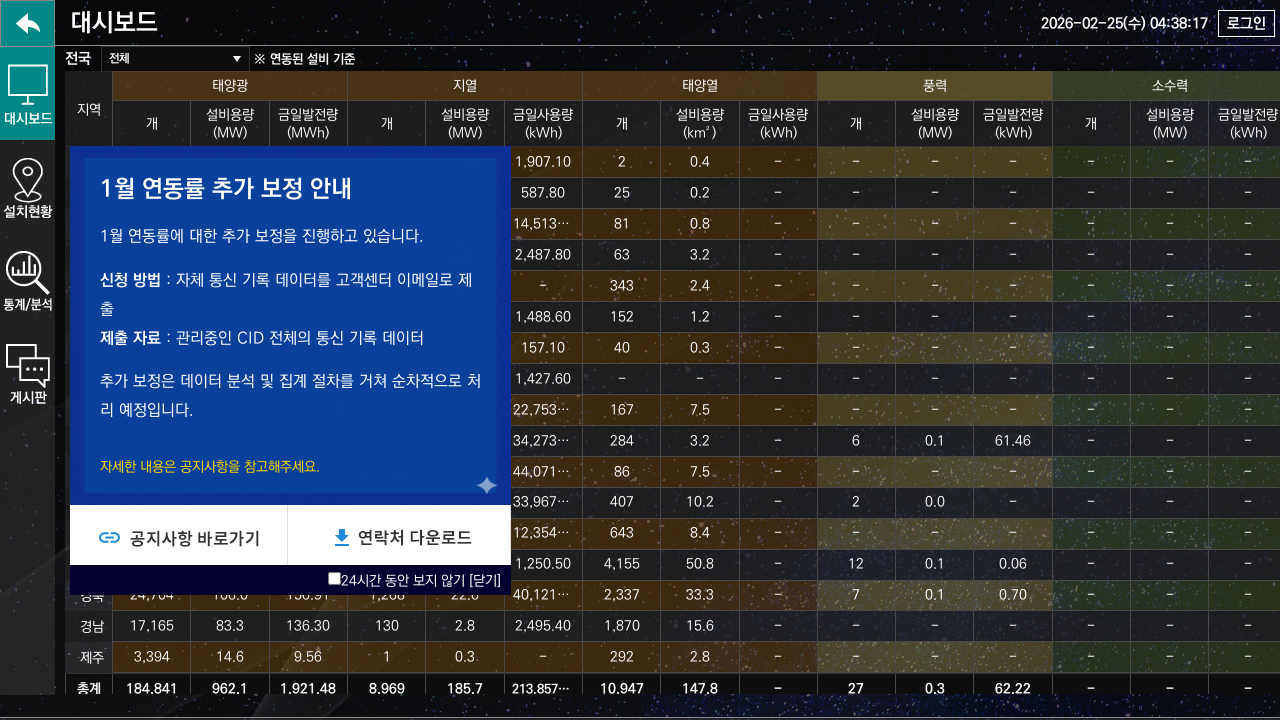

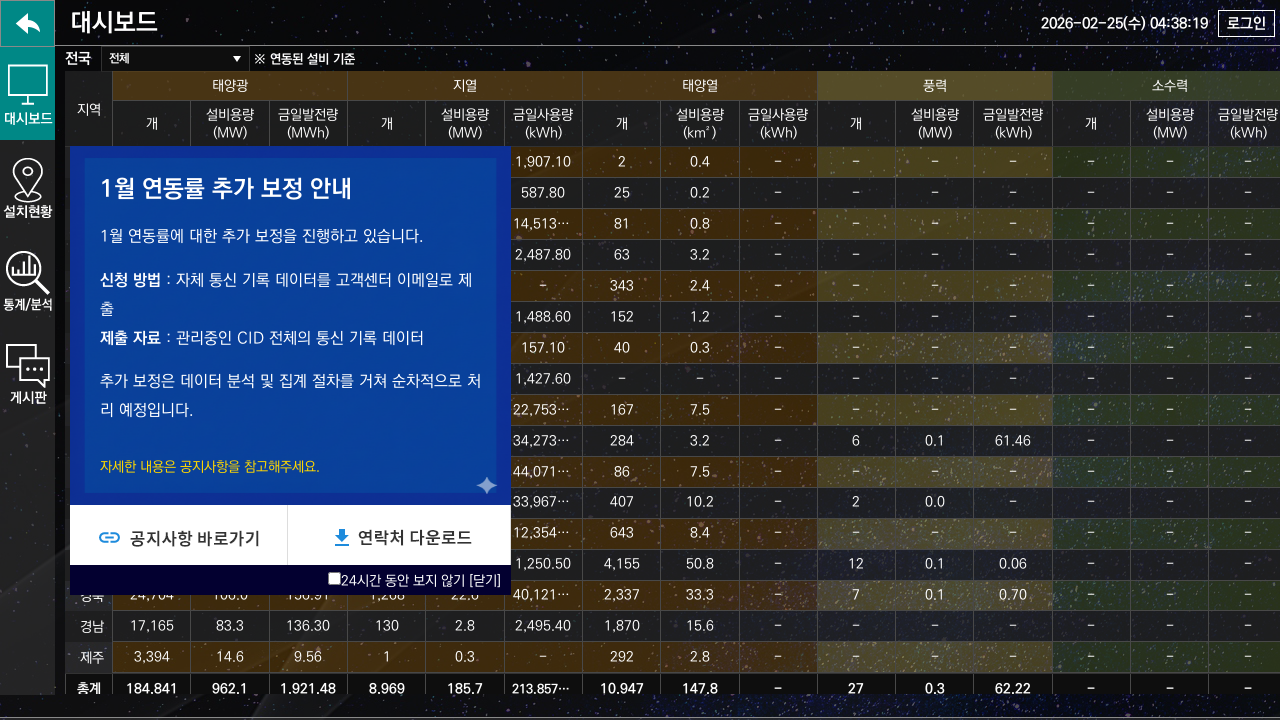